Tests dynamic checkbox controls by clicking Remove button to remove checkbox, verifying "It's gone!" message, then clicking Add button and verifying "It's back!" message

Starting URL: https://the-internet.herokuapp.com/dynamic_controls

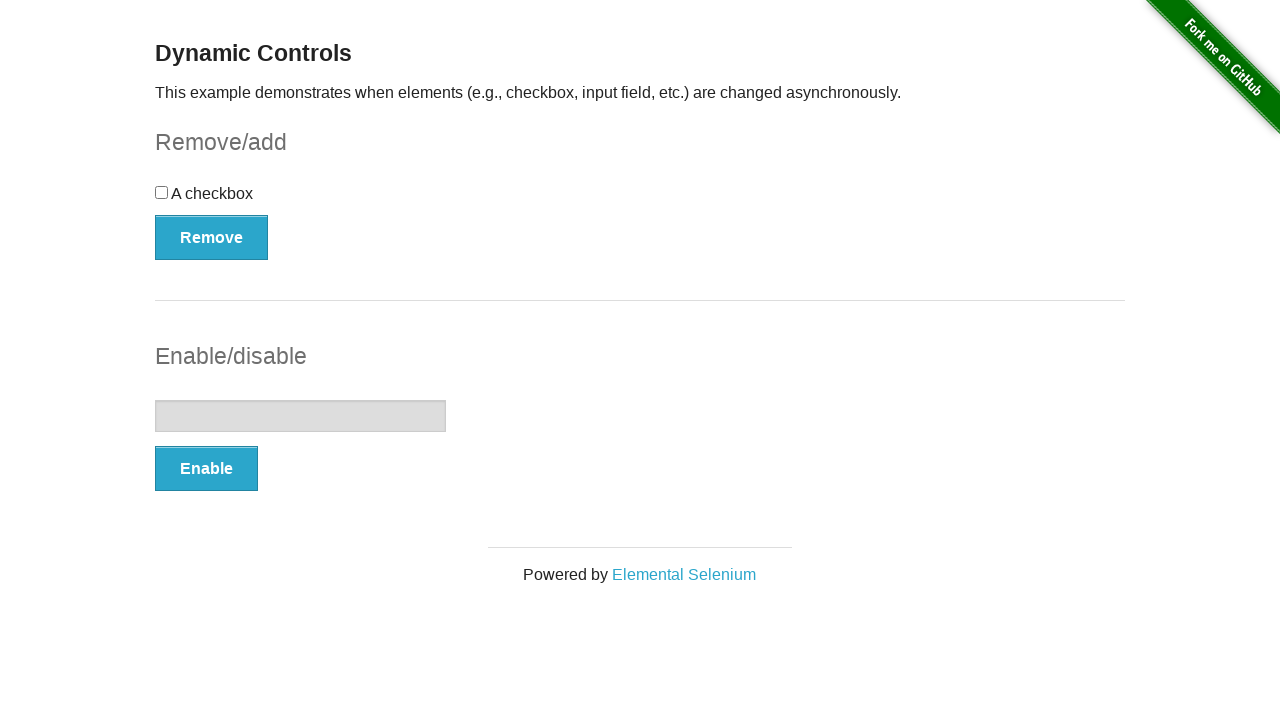

Clicked Remove button to remove checkbox at (212, 237) on xpath=//button[@onclick='swapCheckbox()']
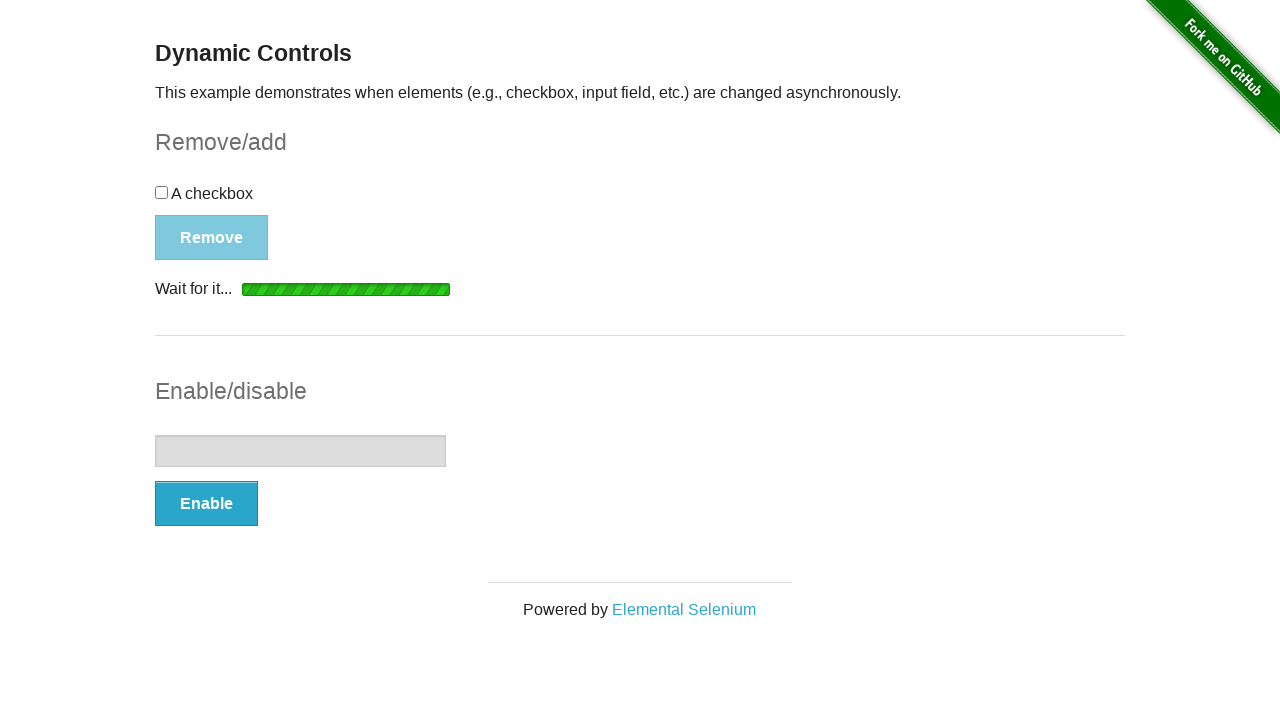

Waited for message element to become visible
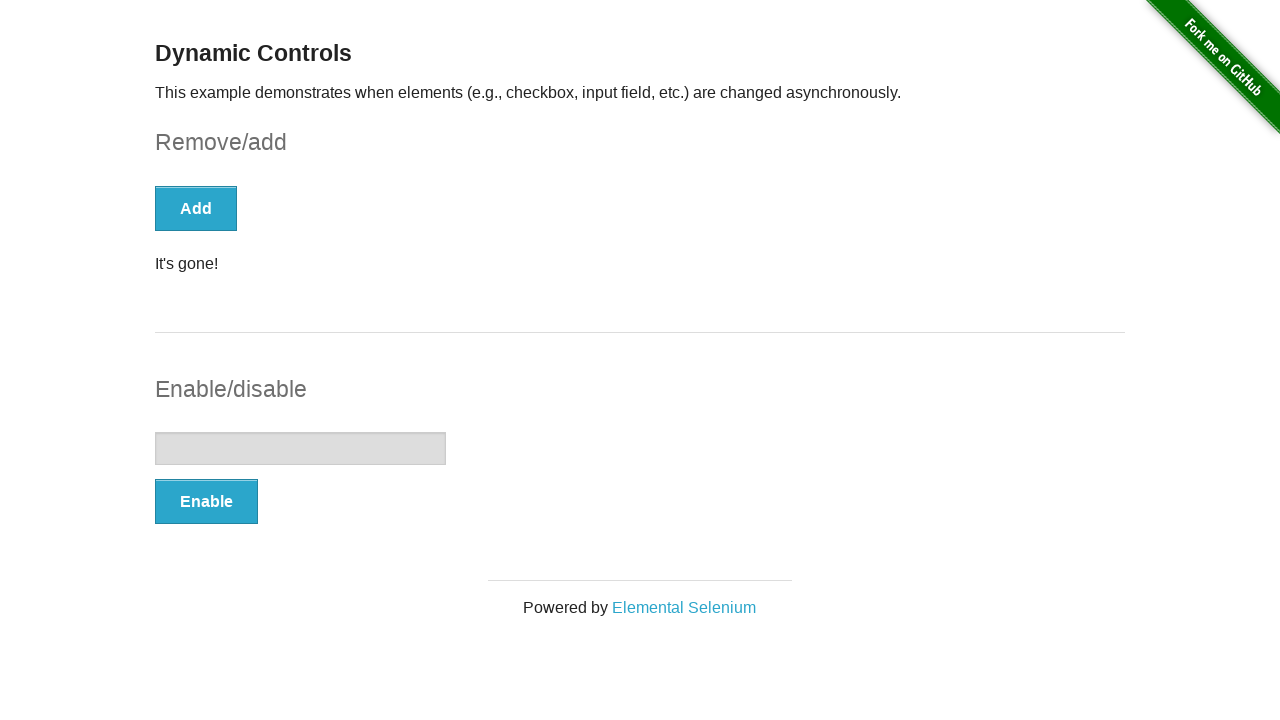

Located message element
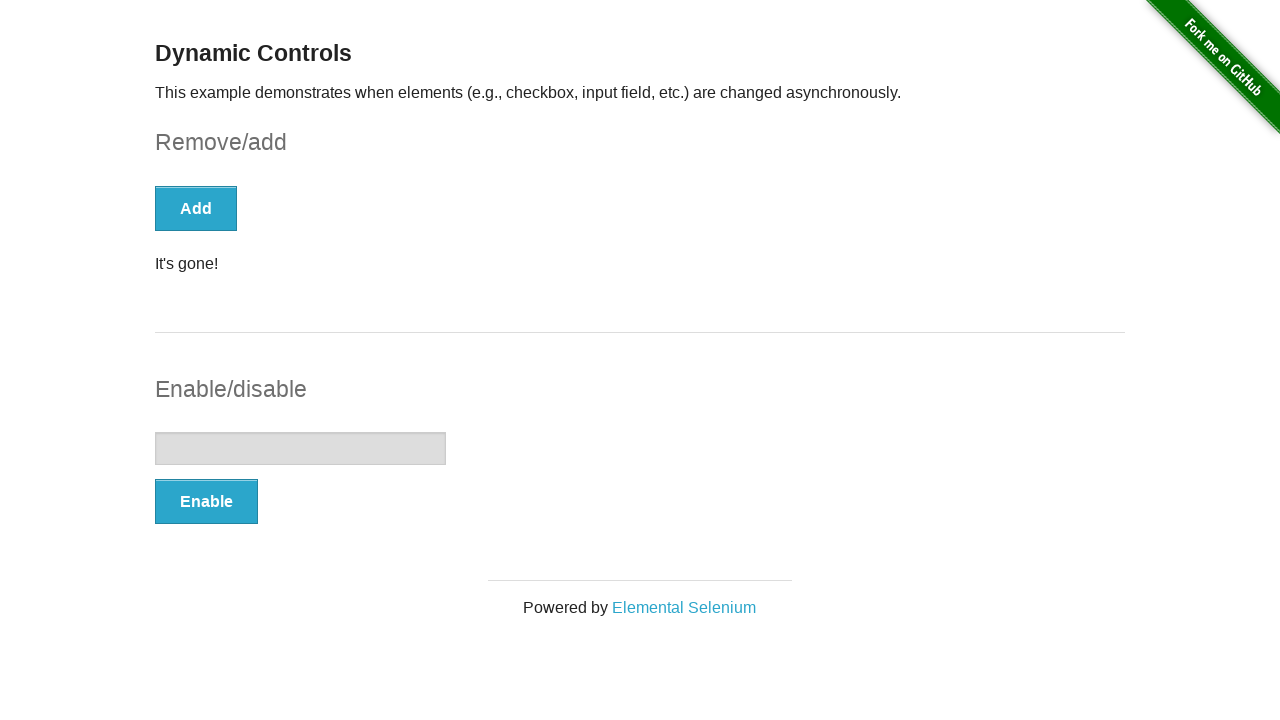

Verified 'It's gone!' message appears after removing checkbox
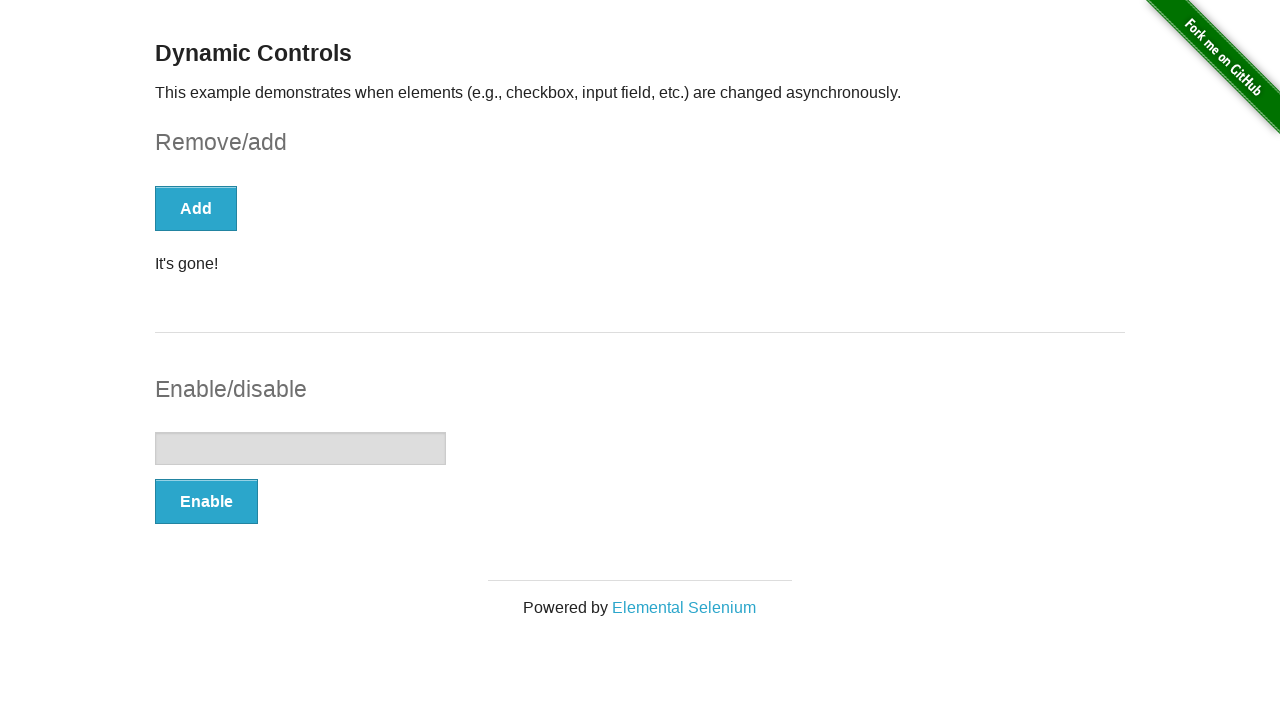

Clicked Add button to restore checkbox at (196, 208) on xpath=//button[@onclick='swapCheckbox()']
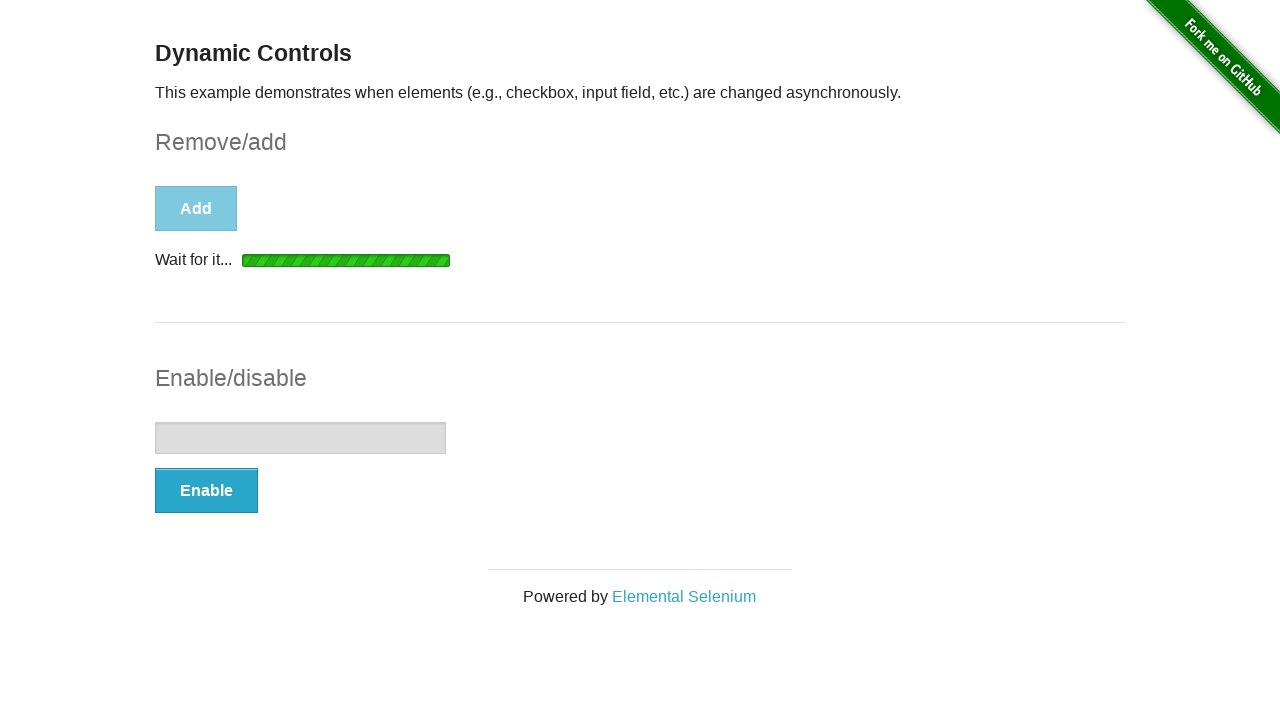

Waited for message element to become visible
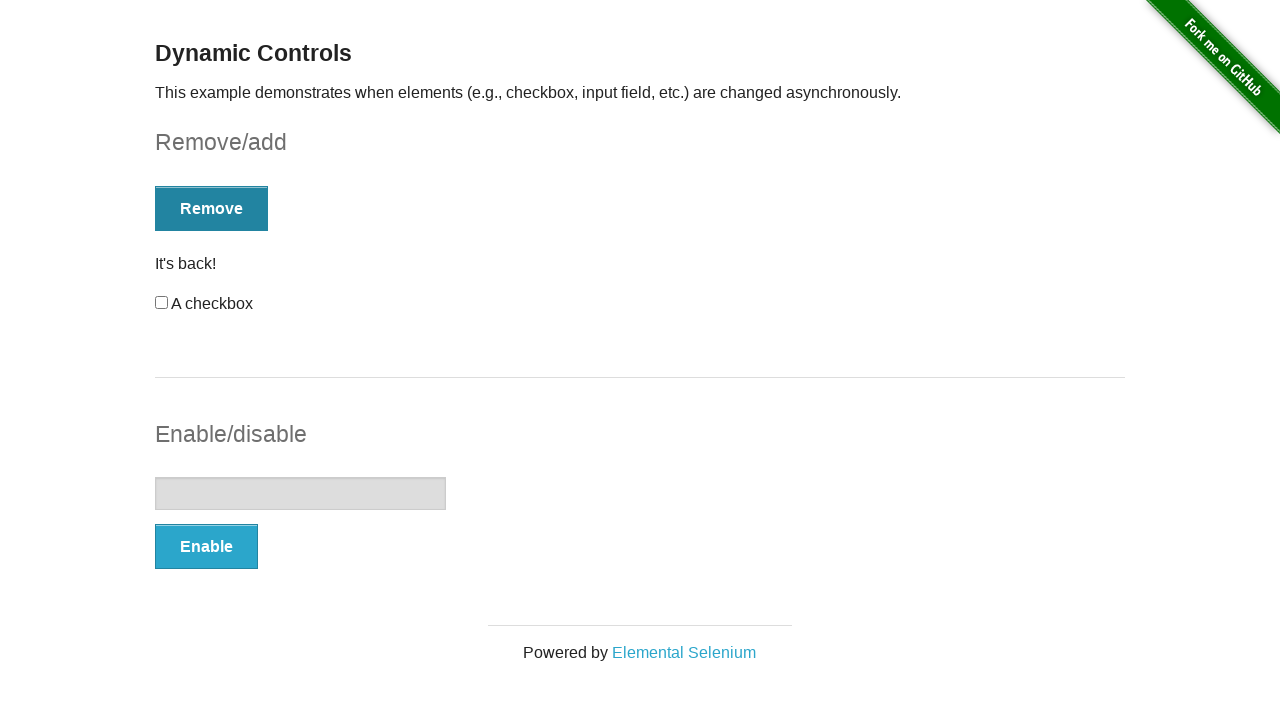

Verified 'It's back!' message appears after adding checkbox
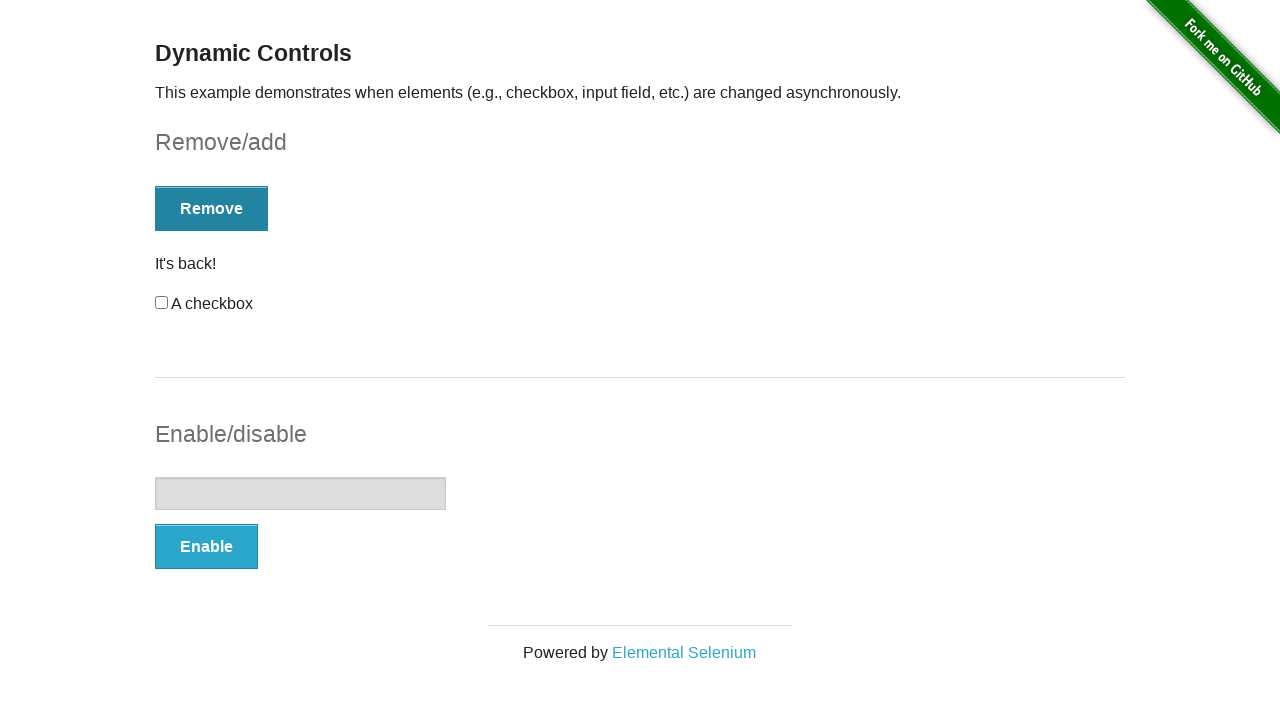

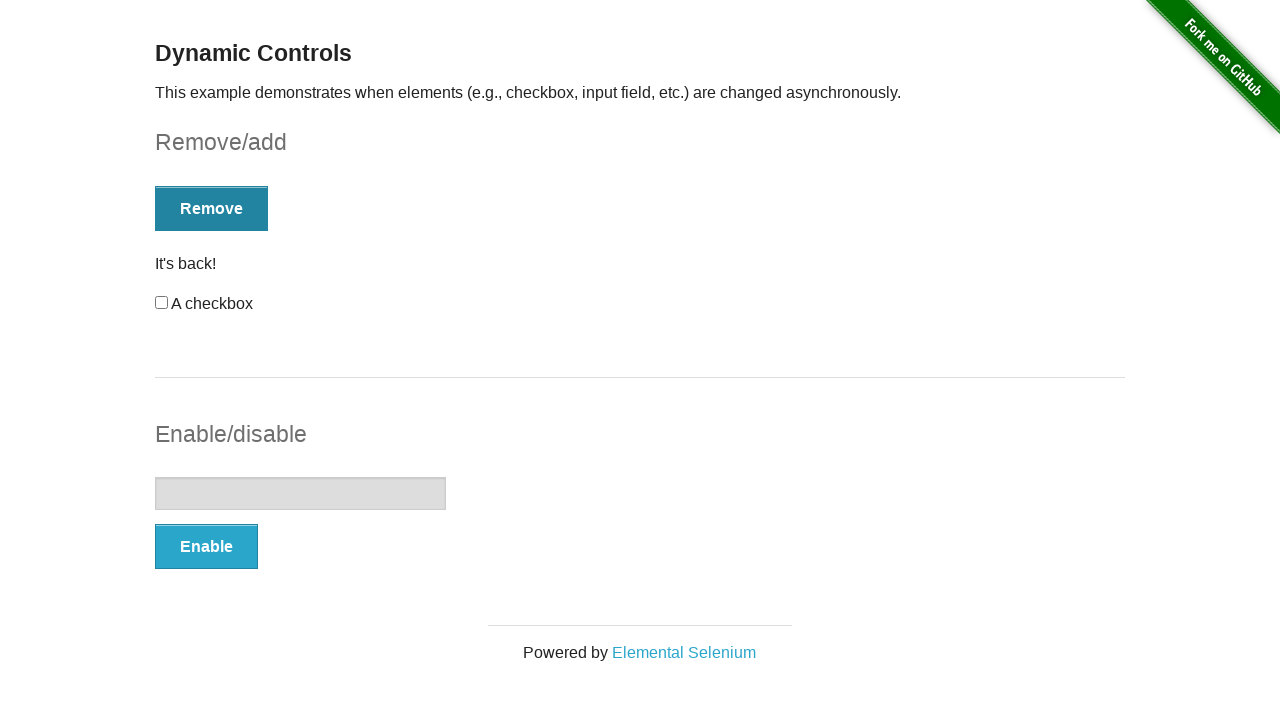